Tests HTTP status code pages by clicking on different status code links

Starting URL: https://the-internet.herokuapp.com/status_codes

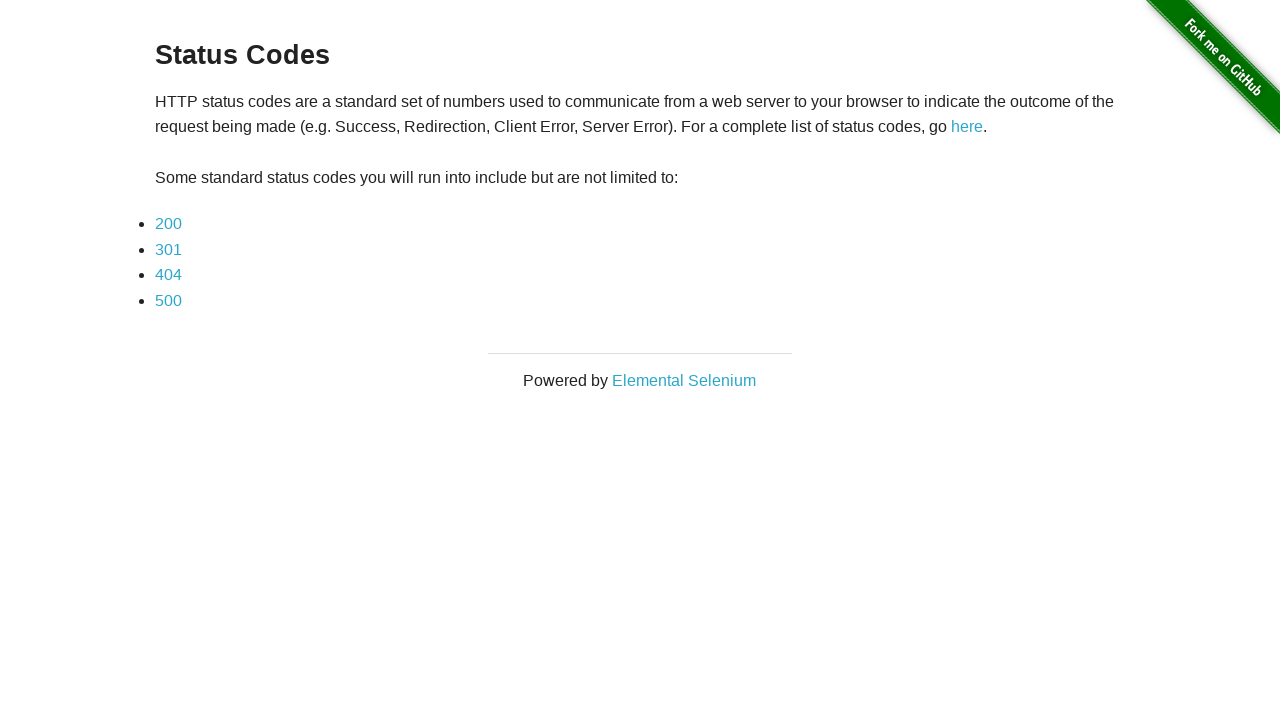

Navigated to status codes page
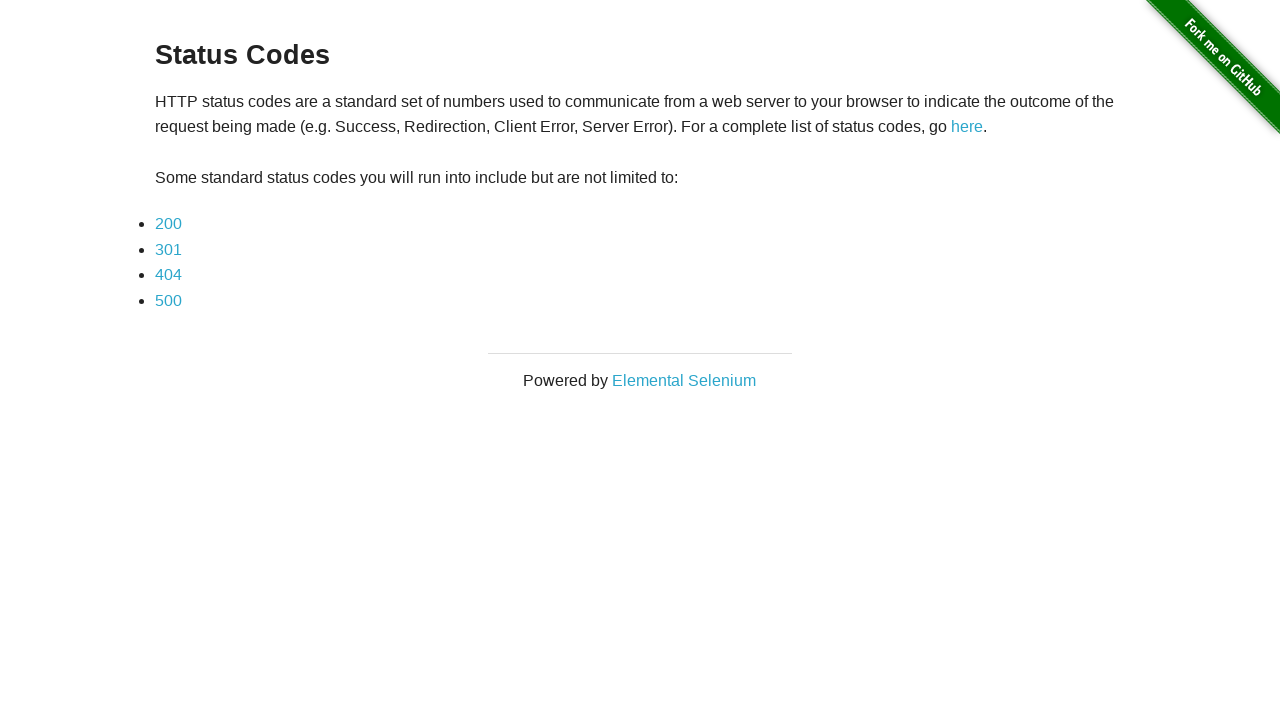

Clicked on status code 200 link at (168, 224) on a:has-text('200')
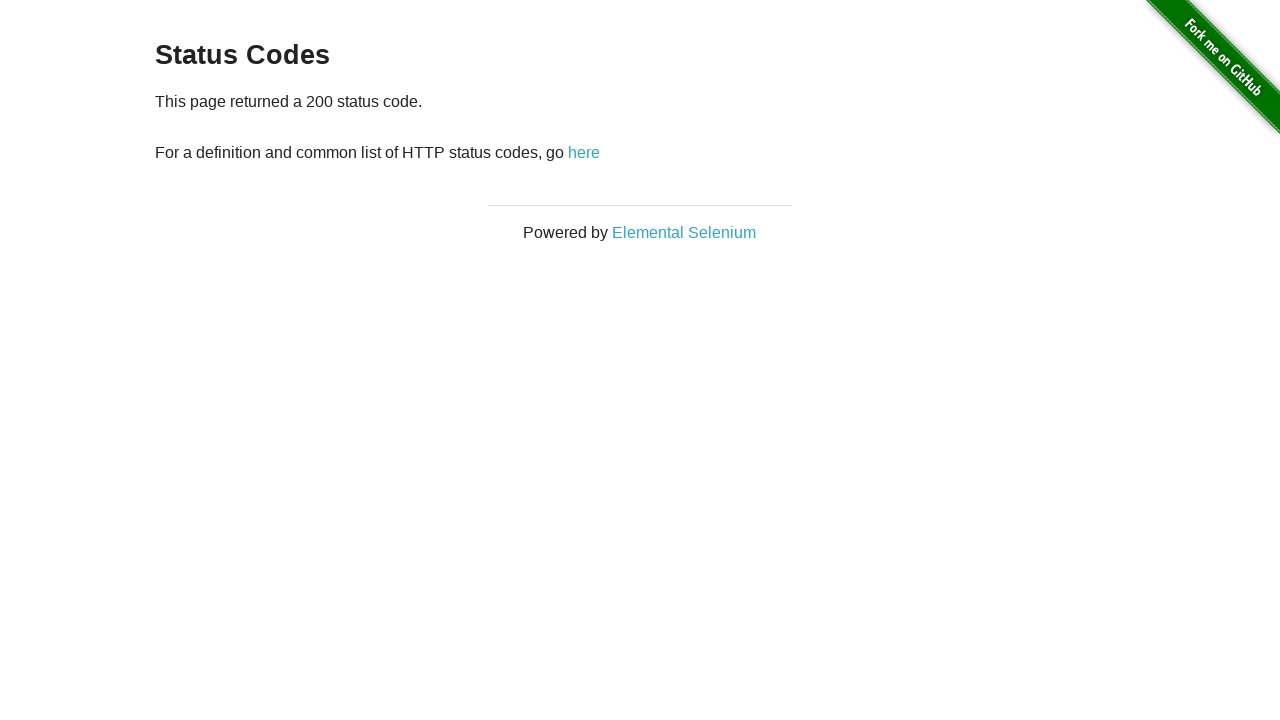

Status code 200 page loaded and description visible
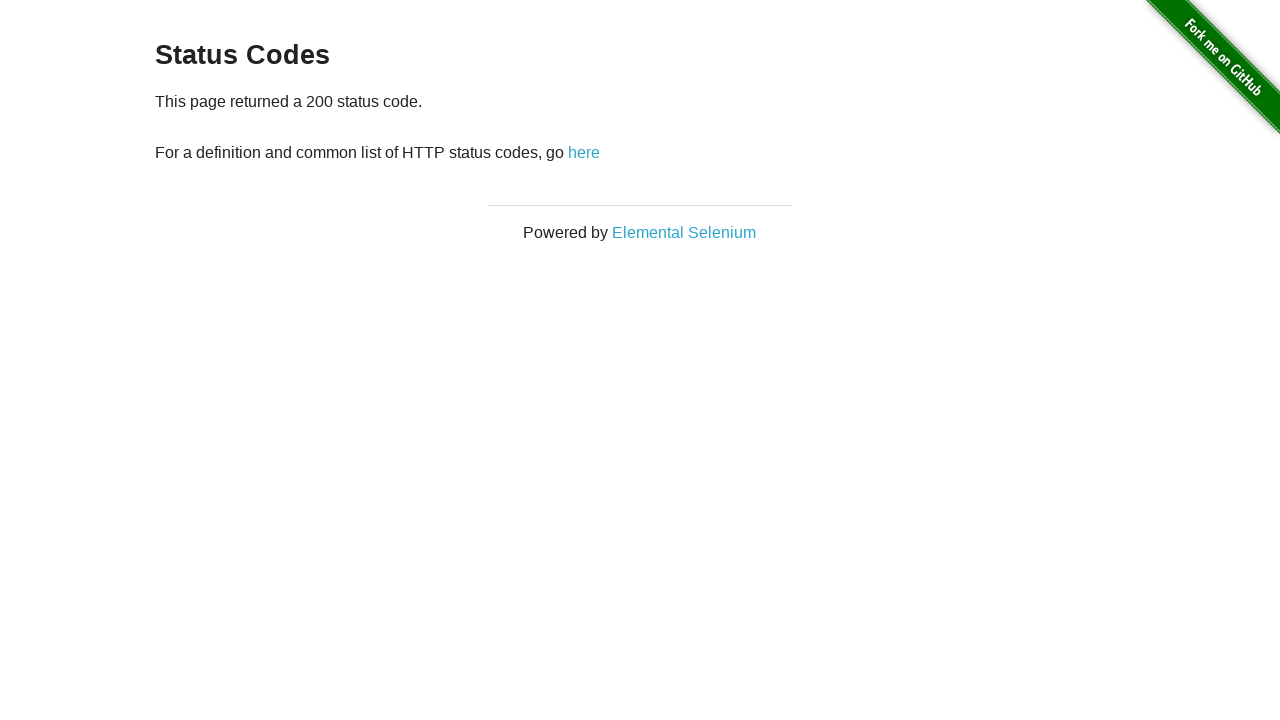

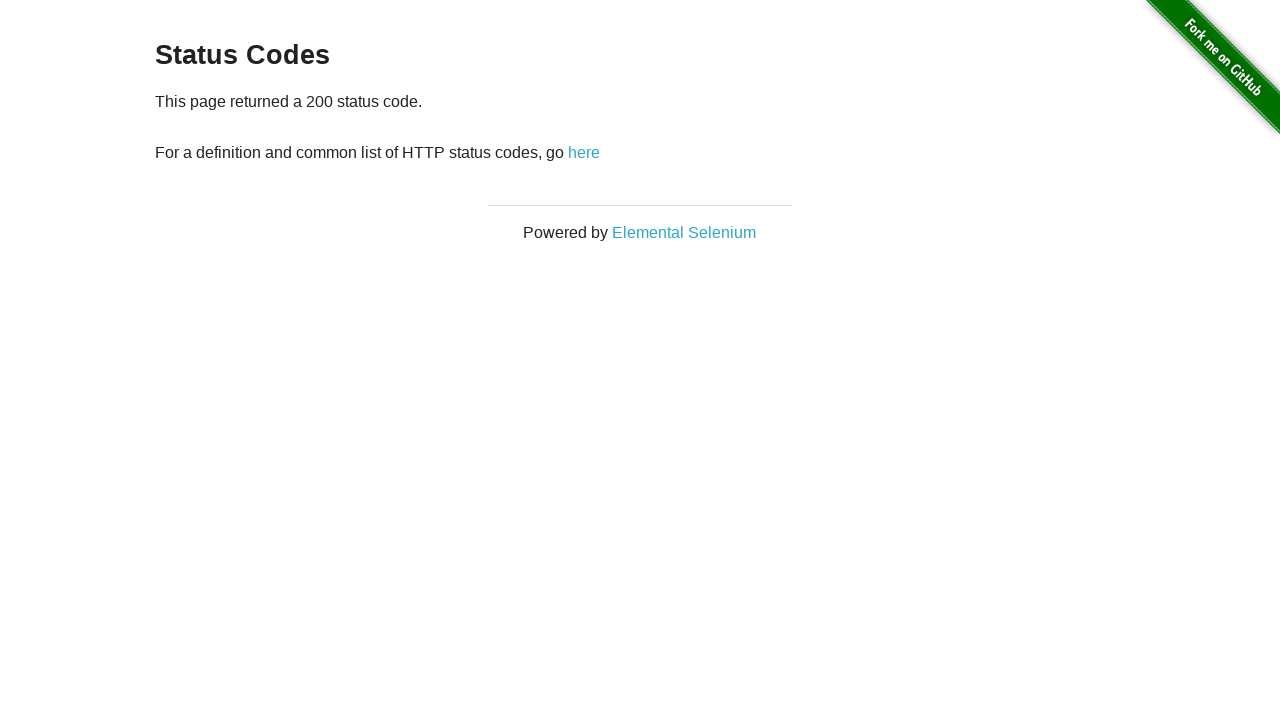